Tests dropdown field functionality by locating a dropdown element and verifying its options are accessible

Starting URL: https://omayo.blogspot.com/

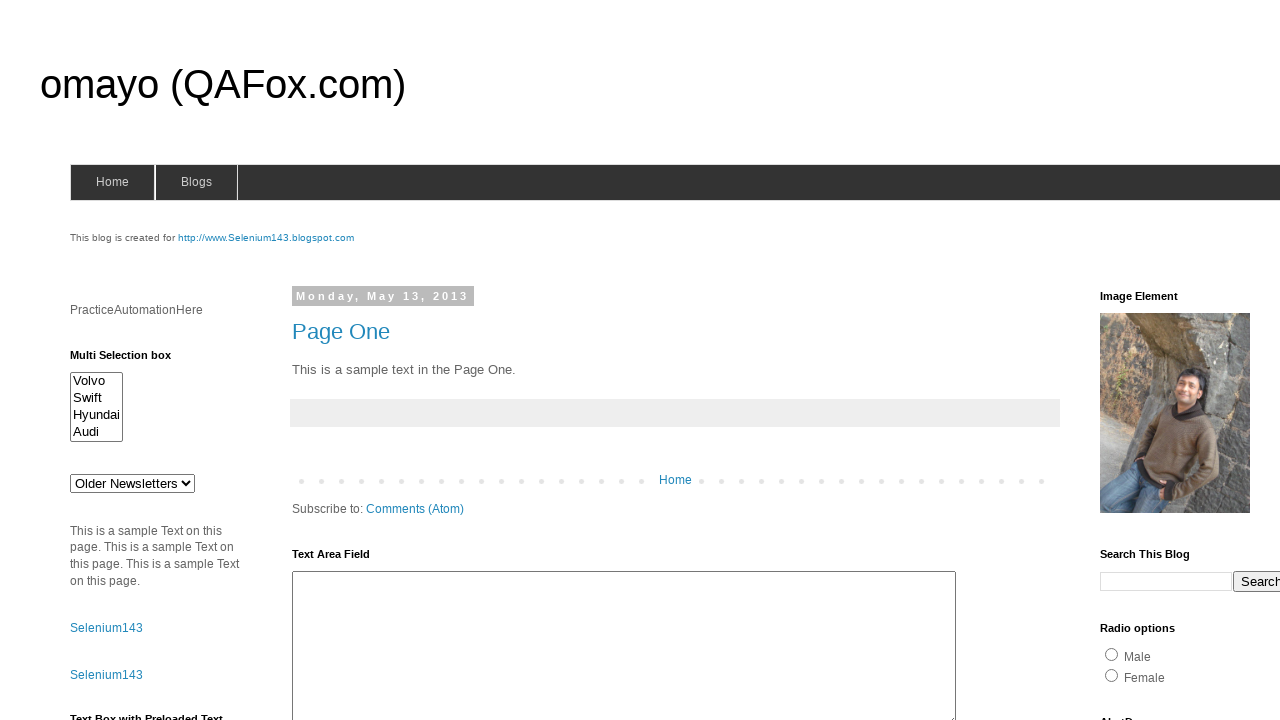

Waited for dropdown field #drop1 to be visible
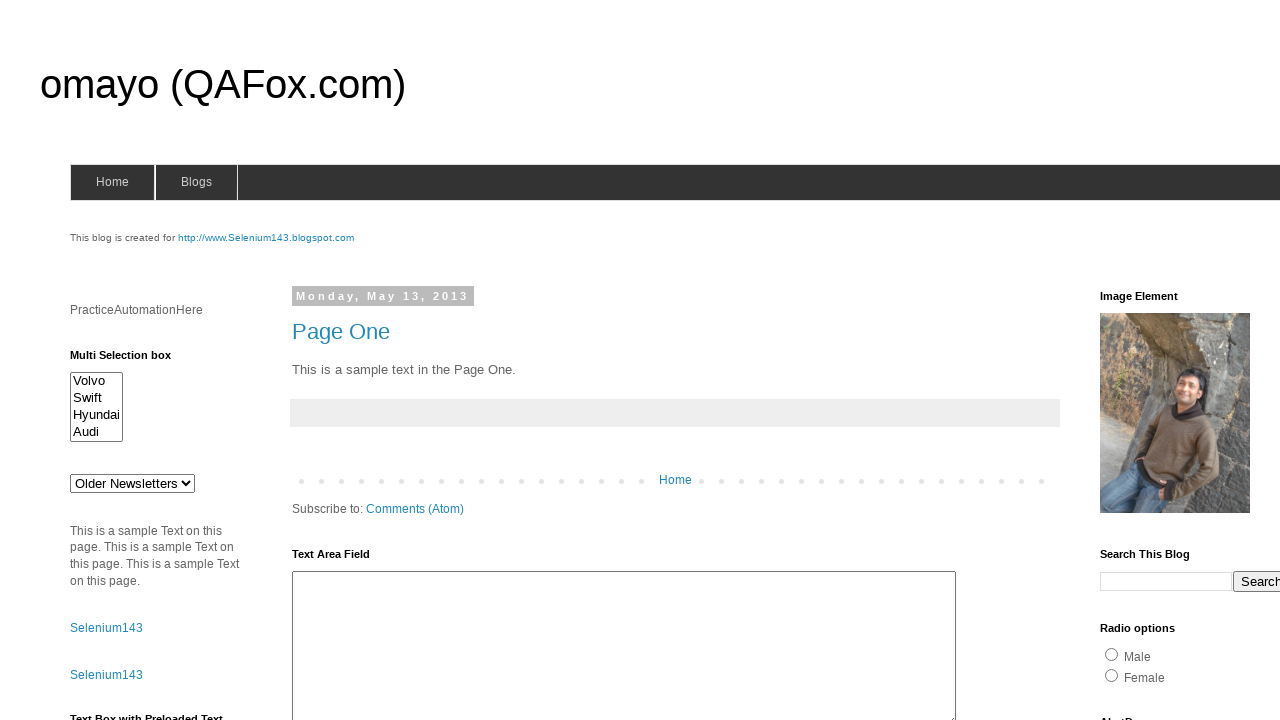

Located dropdown element #drop1
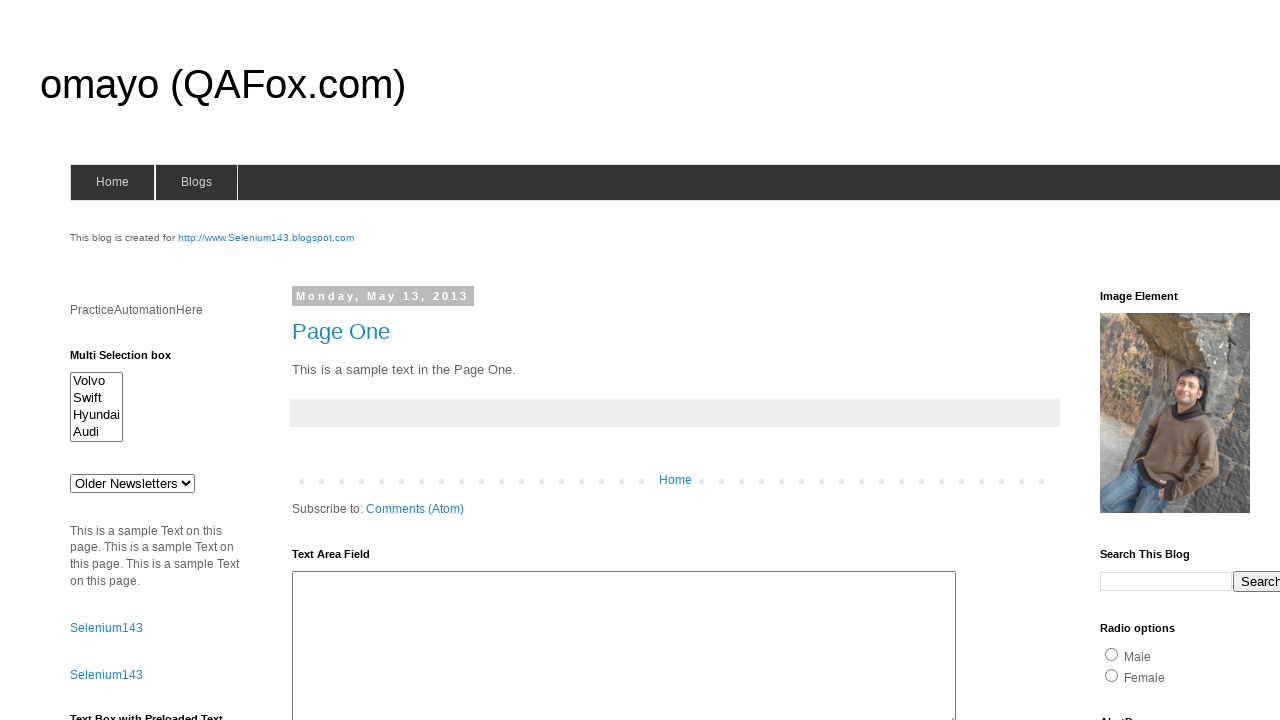

Clicked on dropdown to open options at (132, 483) on #drop1
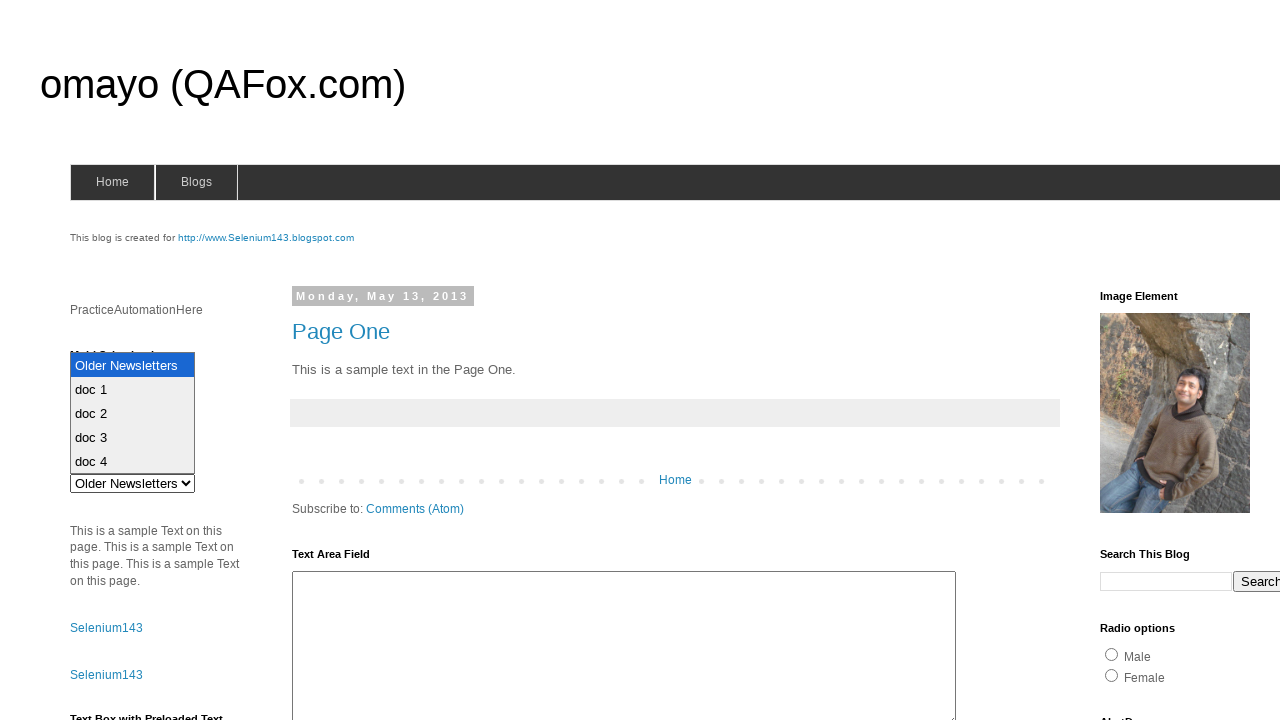

Retrieved all options from dropdown #drop1
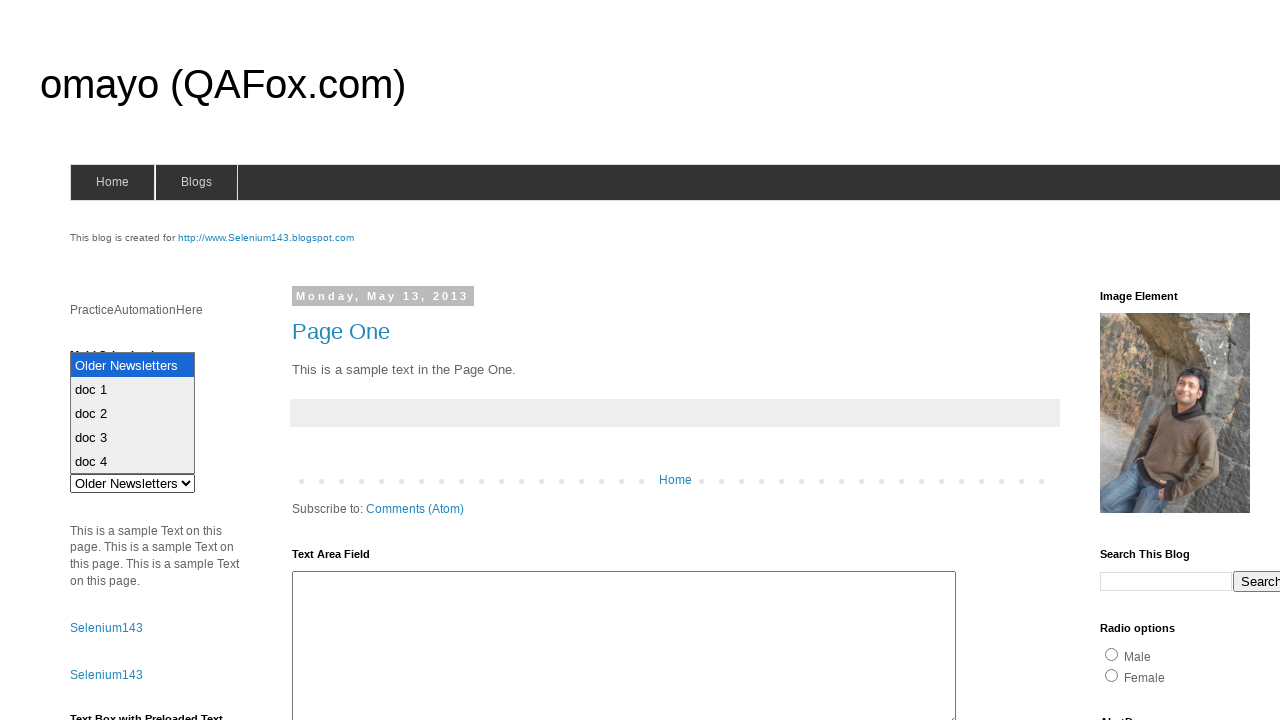

Verified dropdown has options - assertion passed
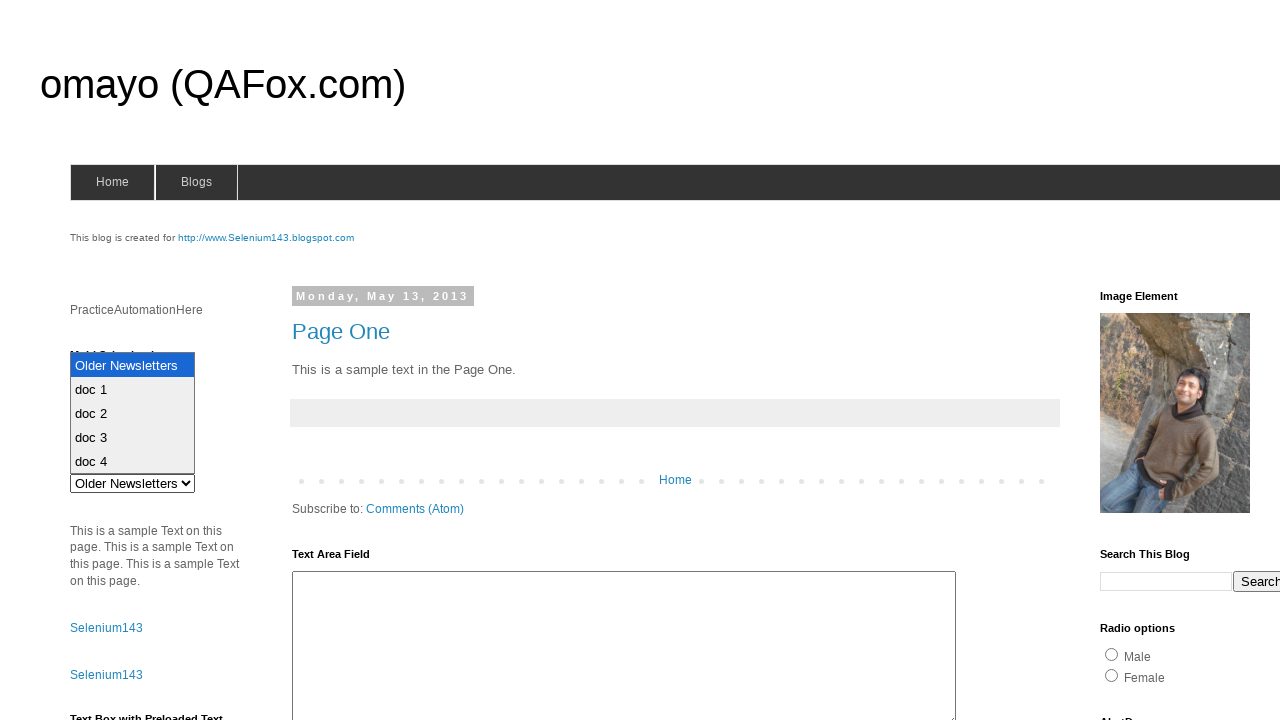

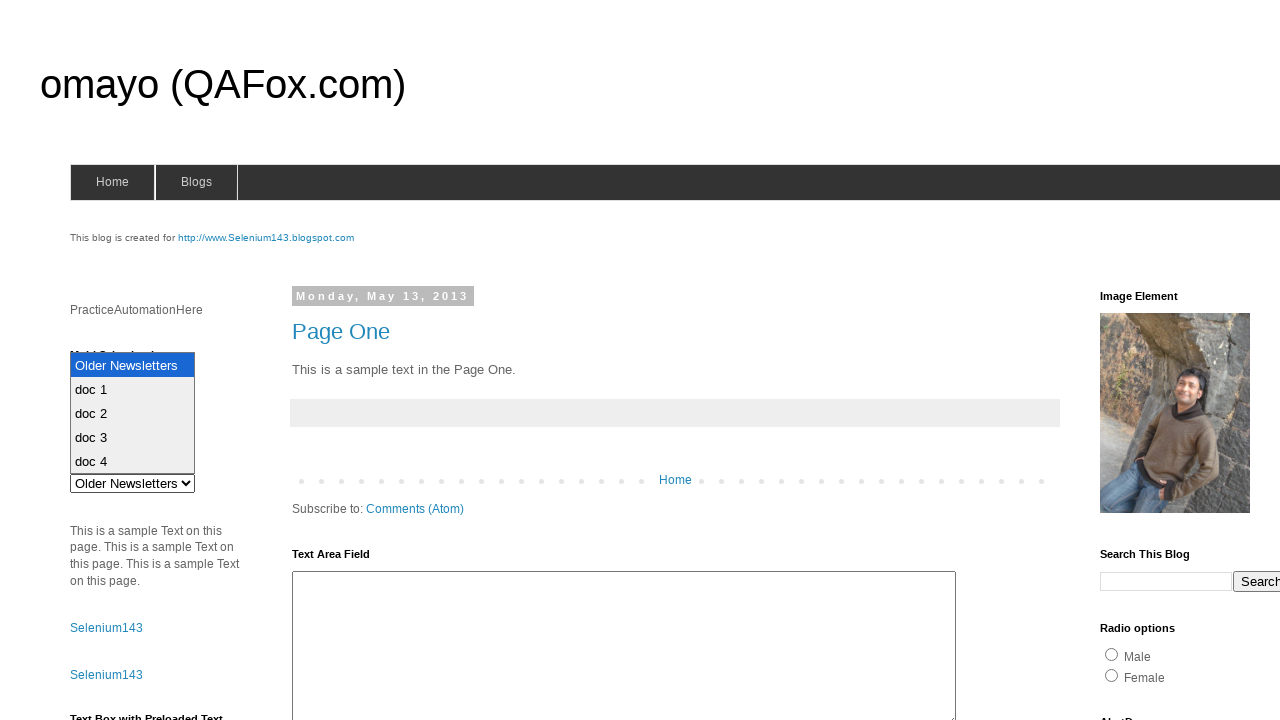